Tests modal dialog functionality by clicking a button to open a modal, then using JavaScript execution to click the close button

Starting URL: https://formy-project.herokuapp.com/modal

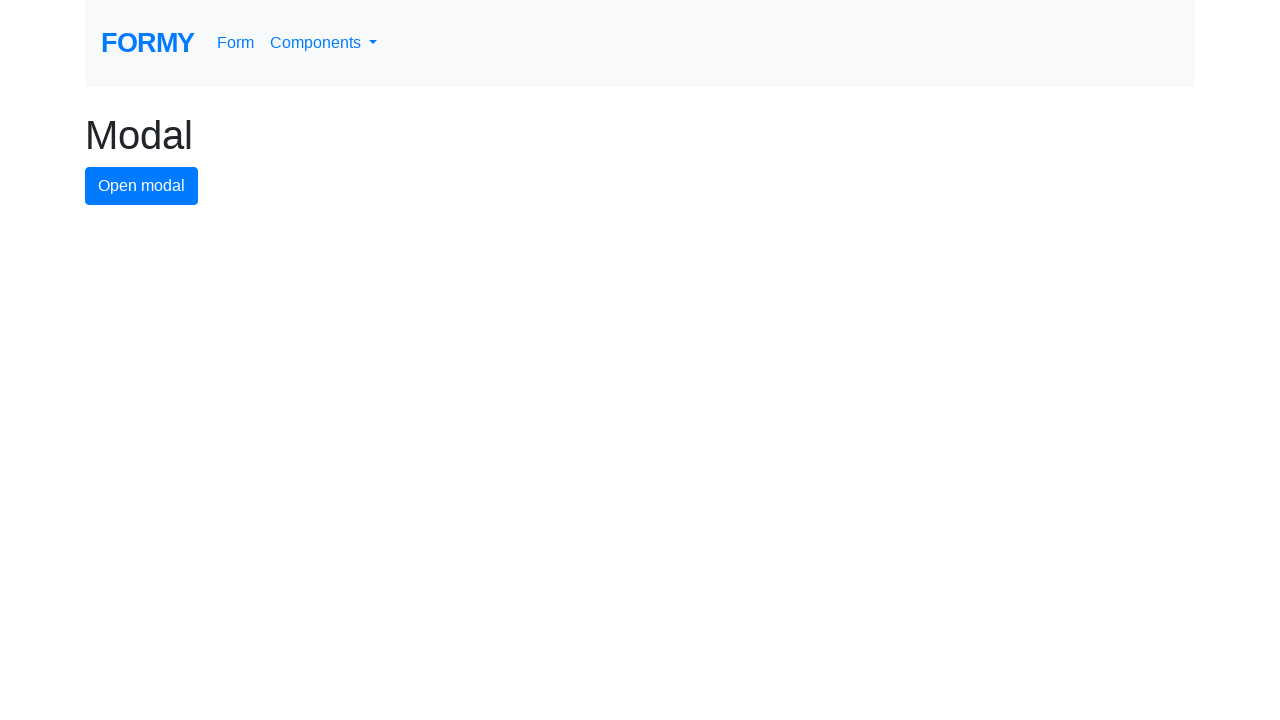

Clicked modal button to open the modal dialog at (142, 186) on #modal-button
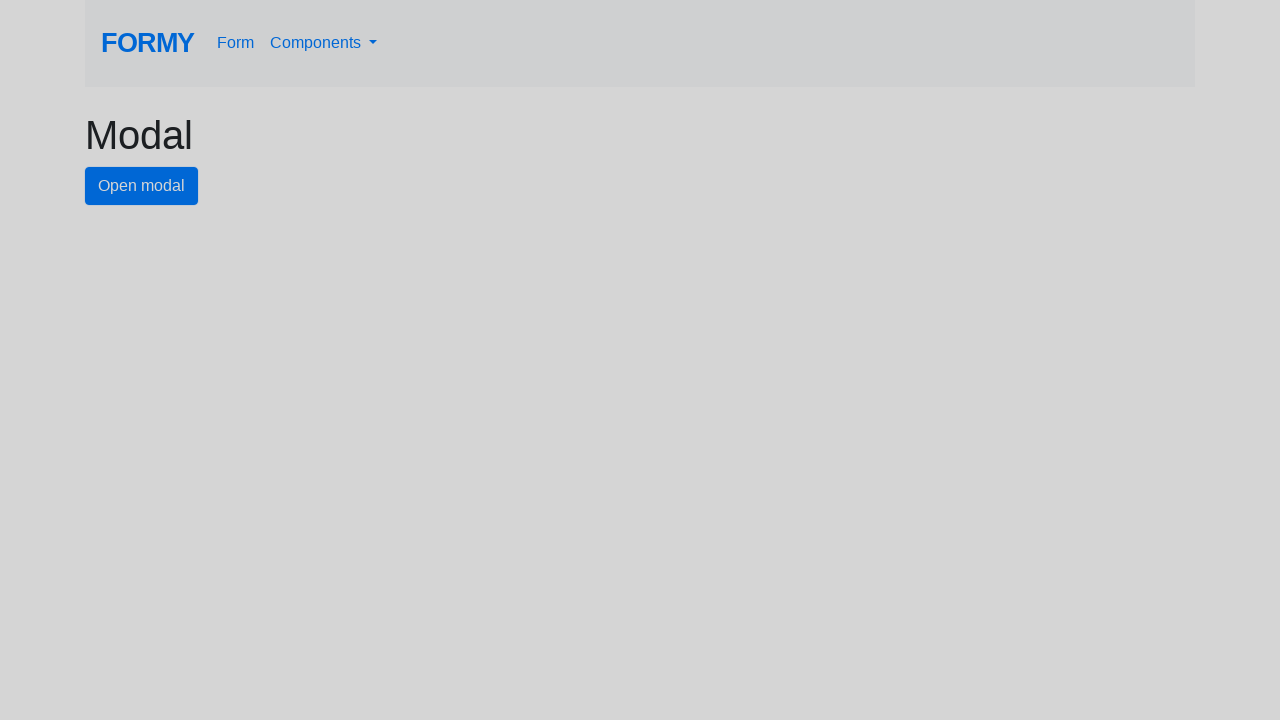

Modal dialog opened and close button appeared
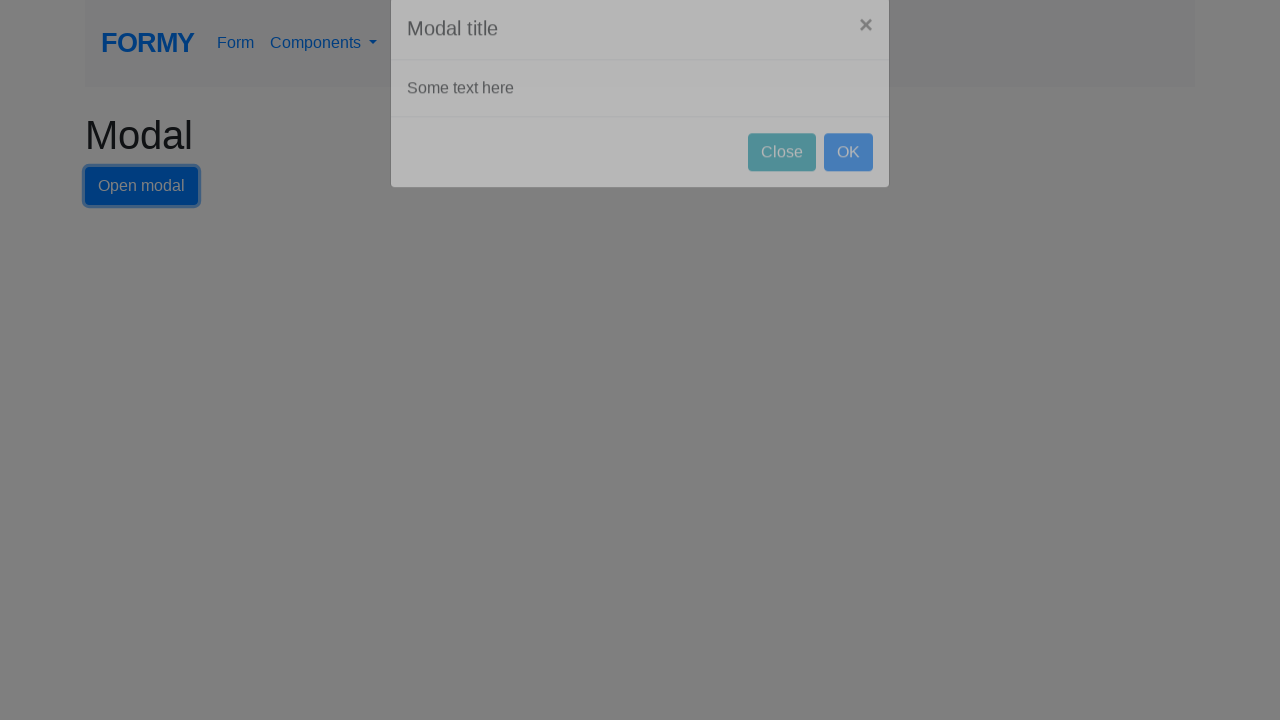

Executed JavaScript to click the close button
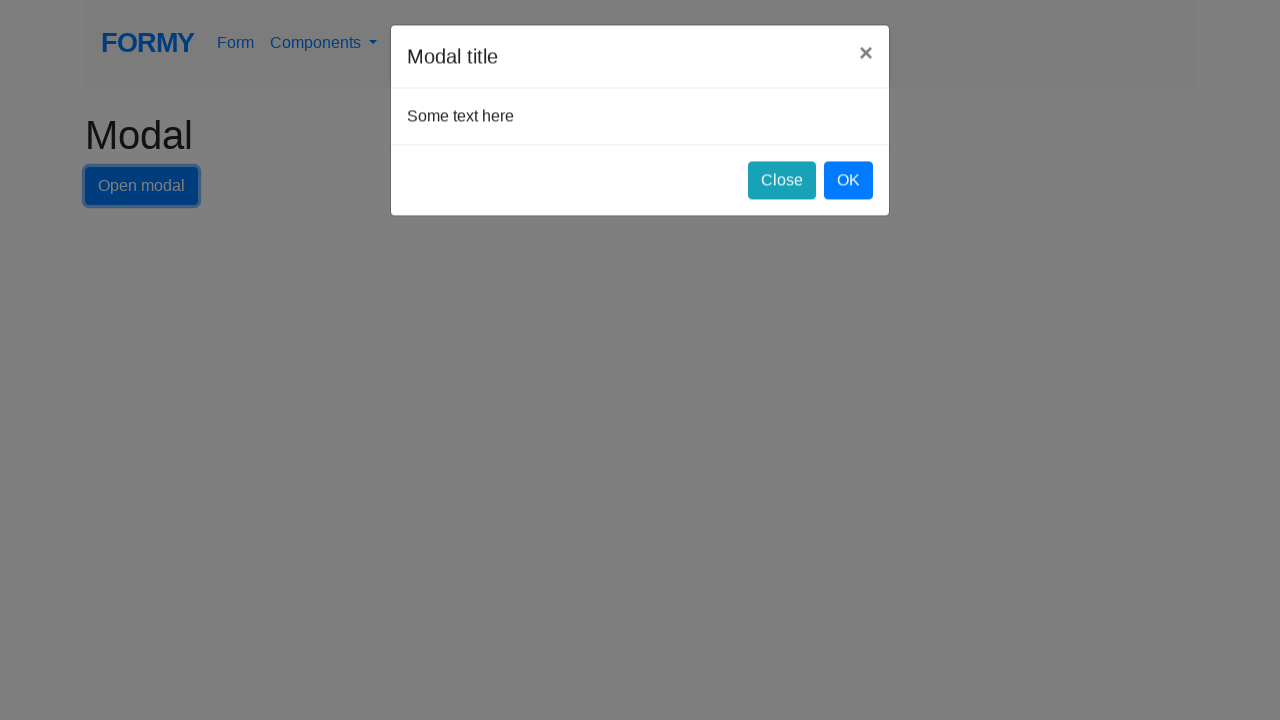

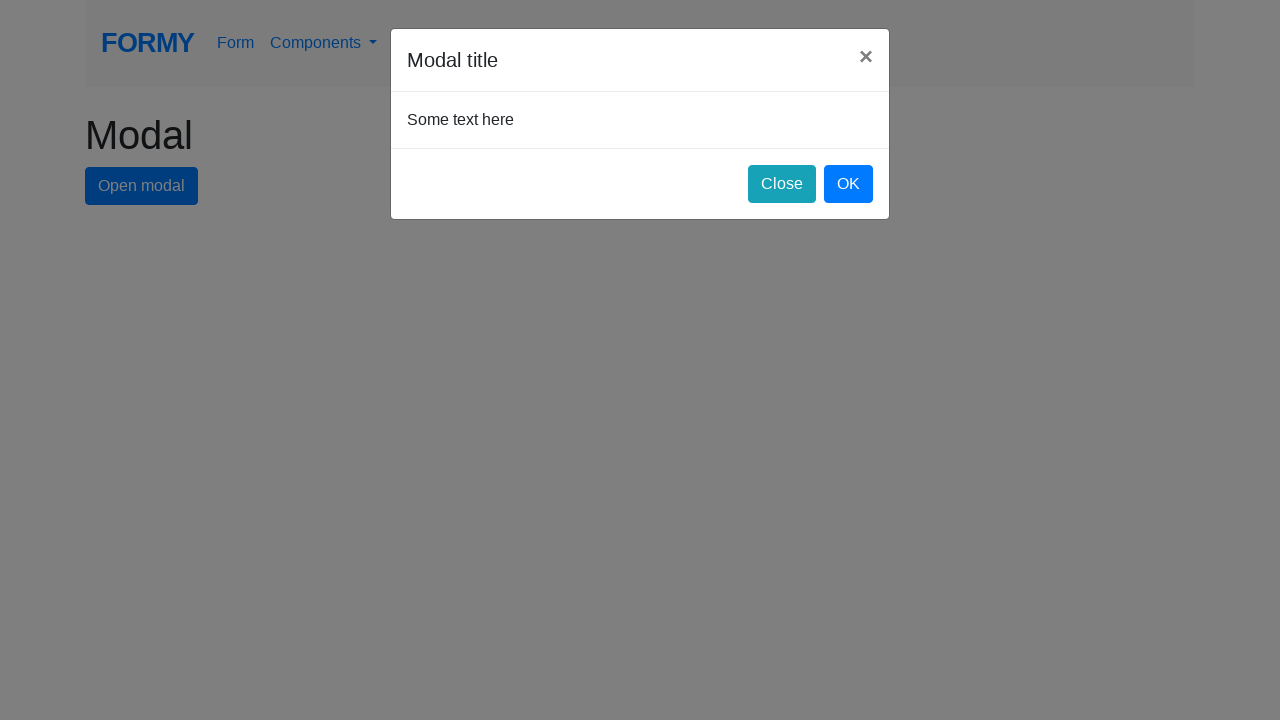